Tests adding an element by clicking the "Add Element" button and verifying a delete button appears

Starting URL: https://the-internet.herokuapp.com/add_remove_elements/

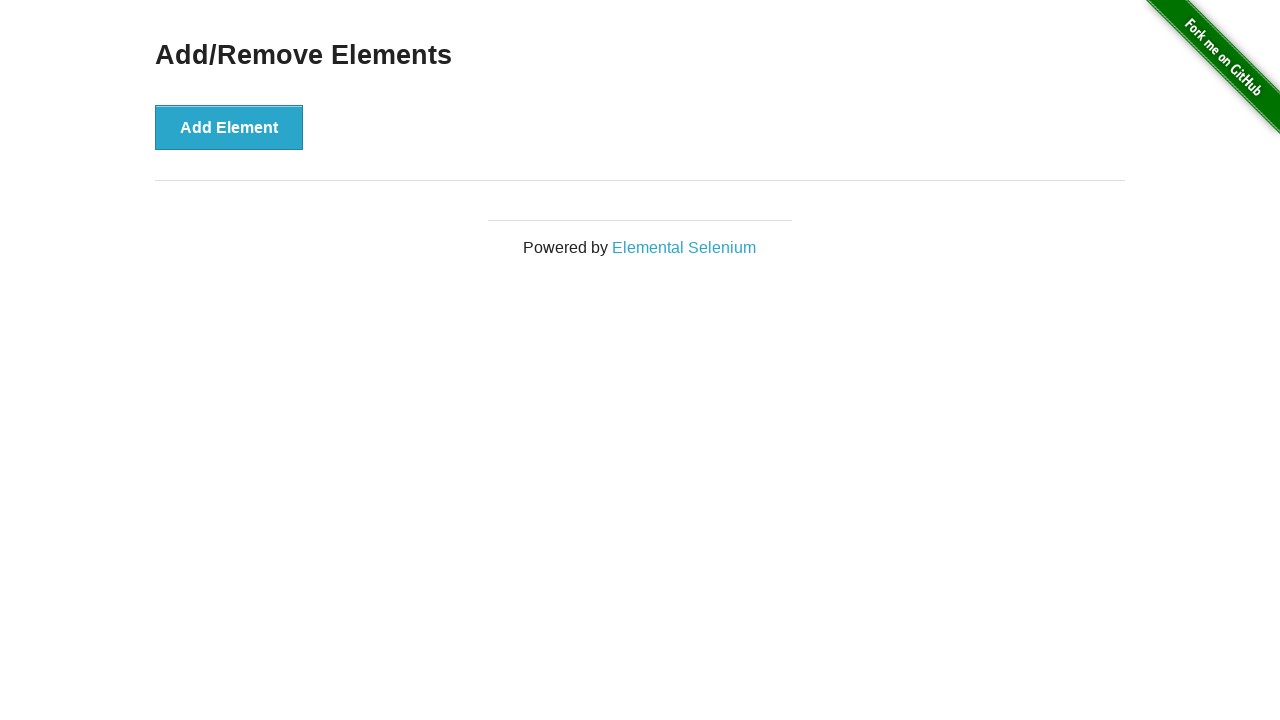

Clicked the 'Add Element' button at (229, 127) on button:has-text('Add Element')
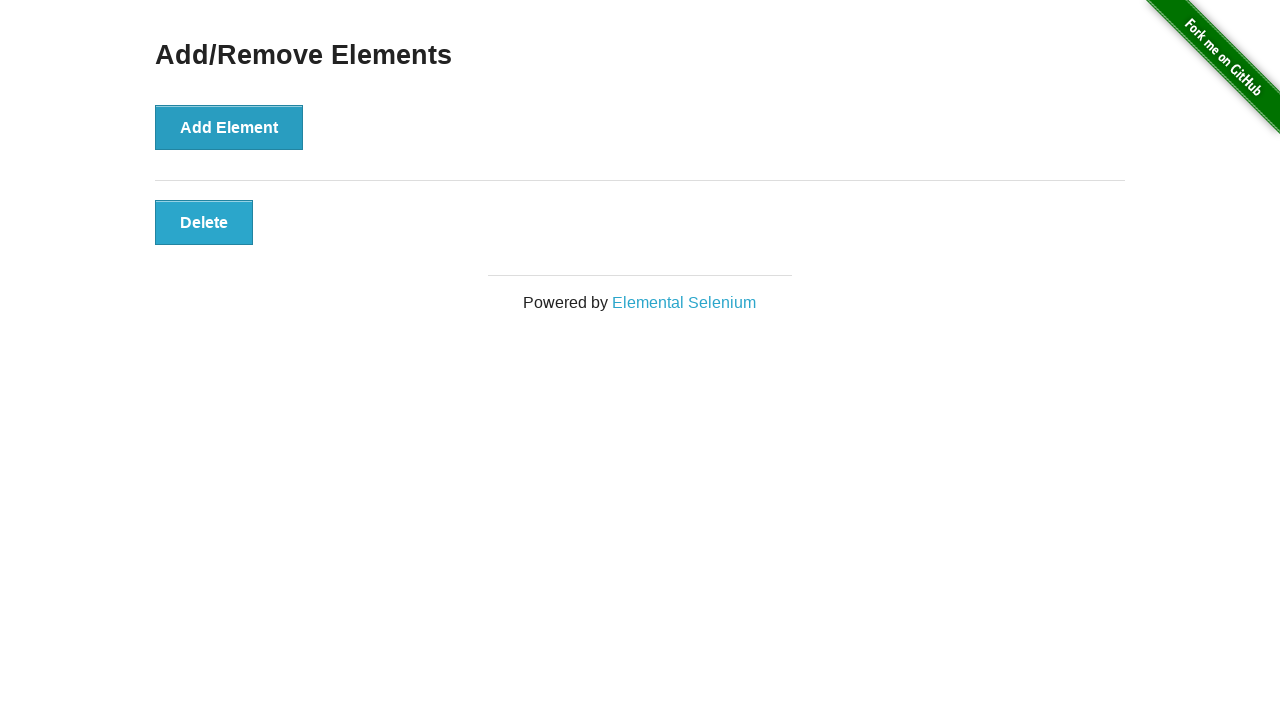

Delete button element loaded
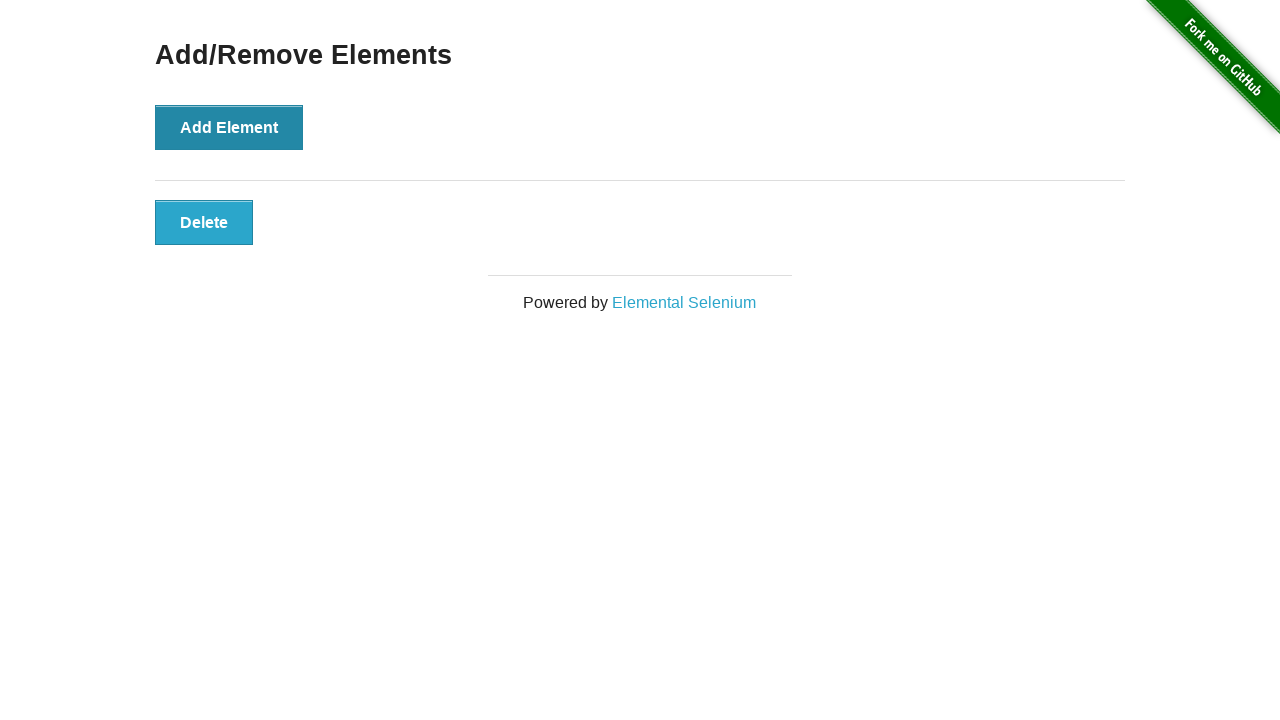

Retrieved all delete button elements
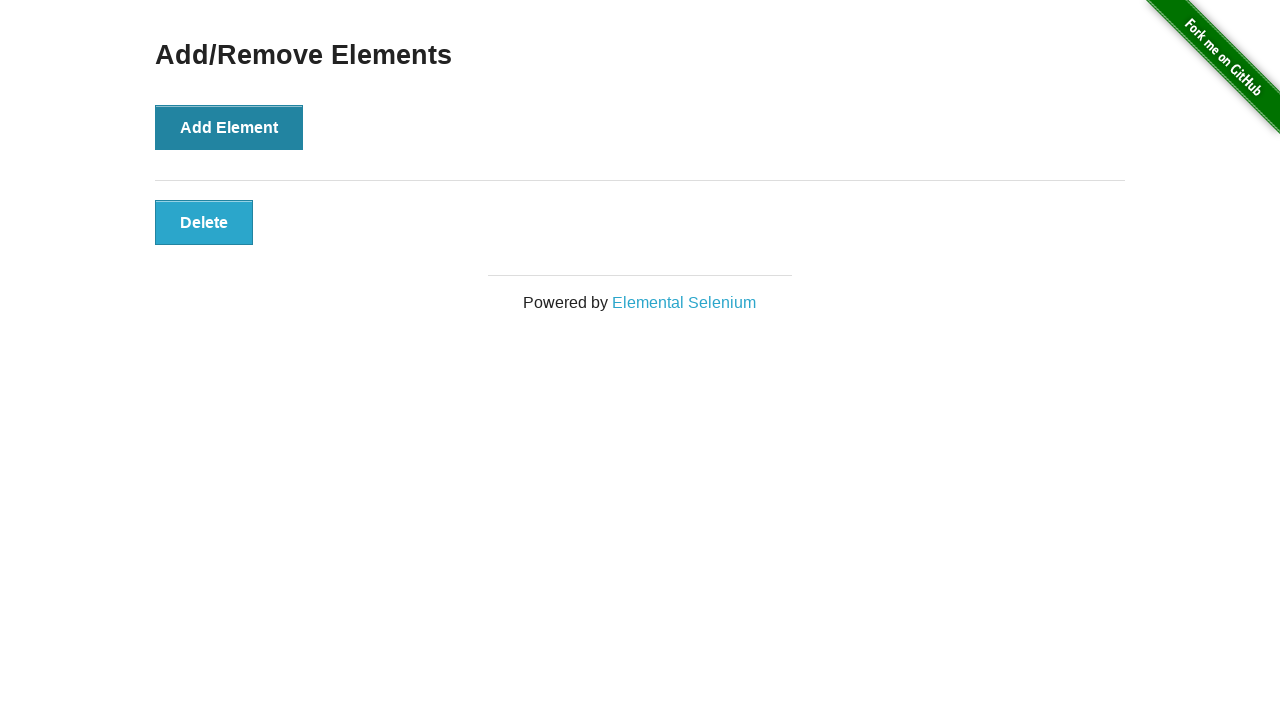

Verified that exactly one delete button is present
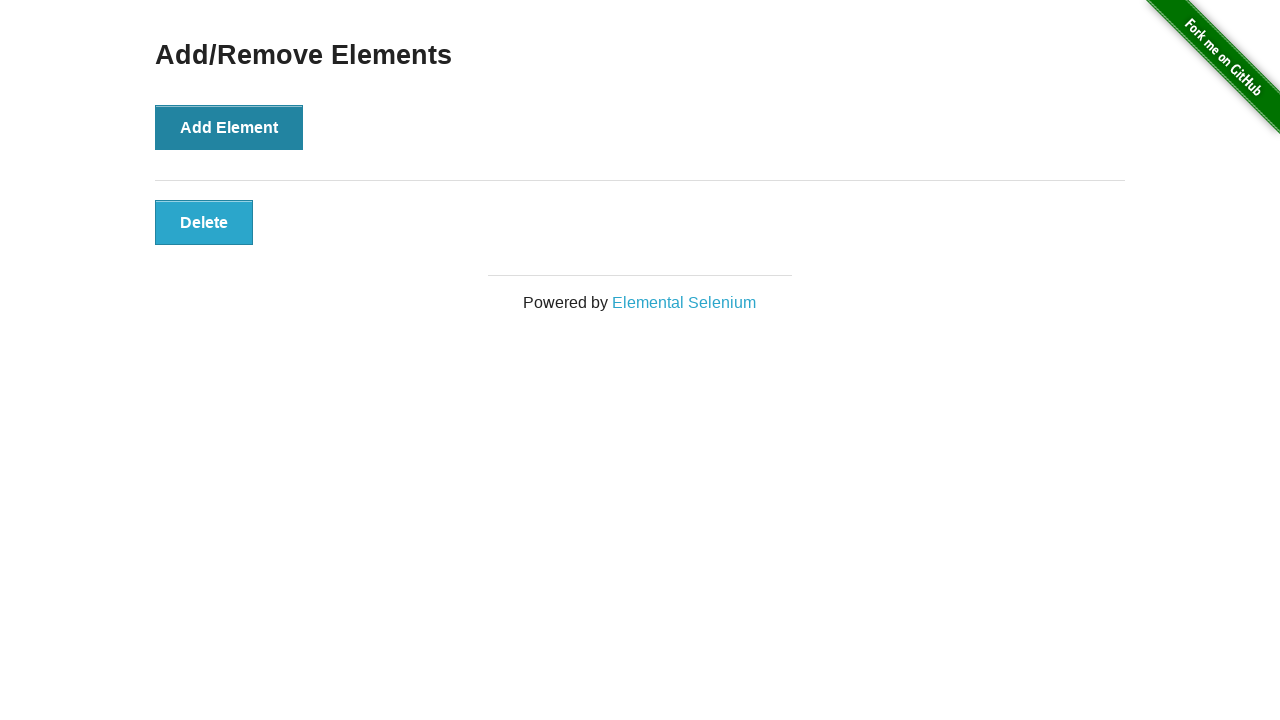

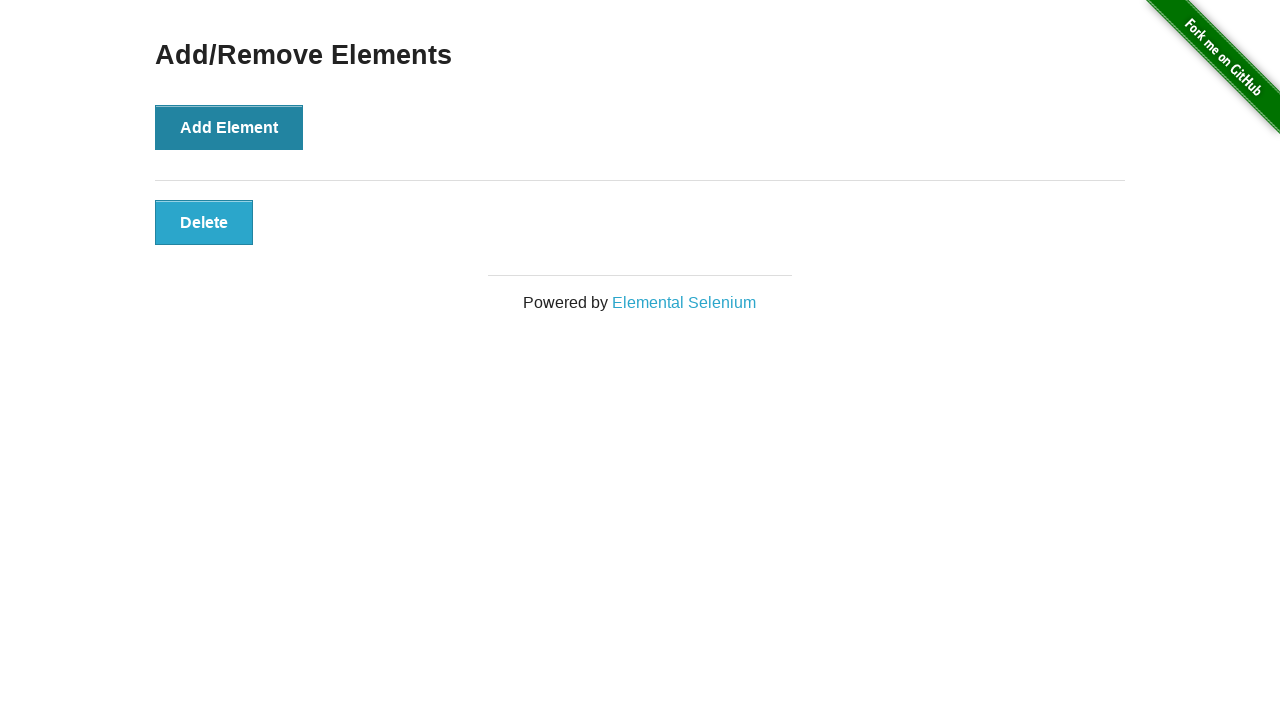